Tests the Percentage Calculator by entering two numbers and clicking Calculate to compute what percentage one number is of another

Starting URL: https://www.calculator.net/percent-calculator.html

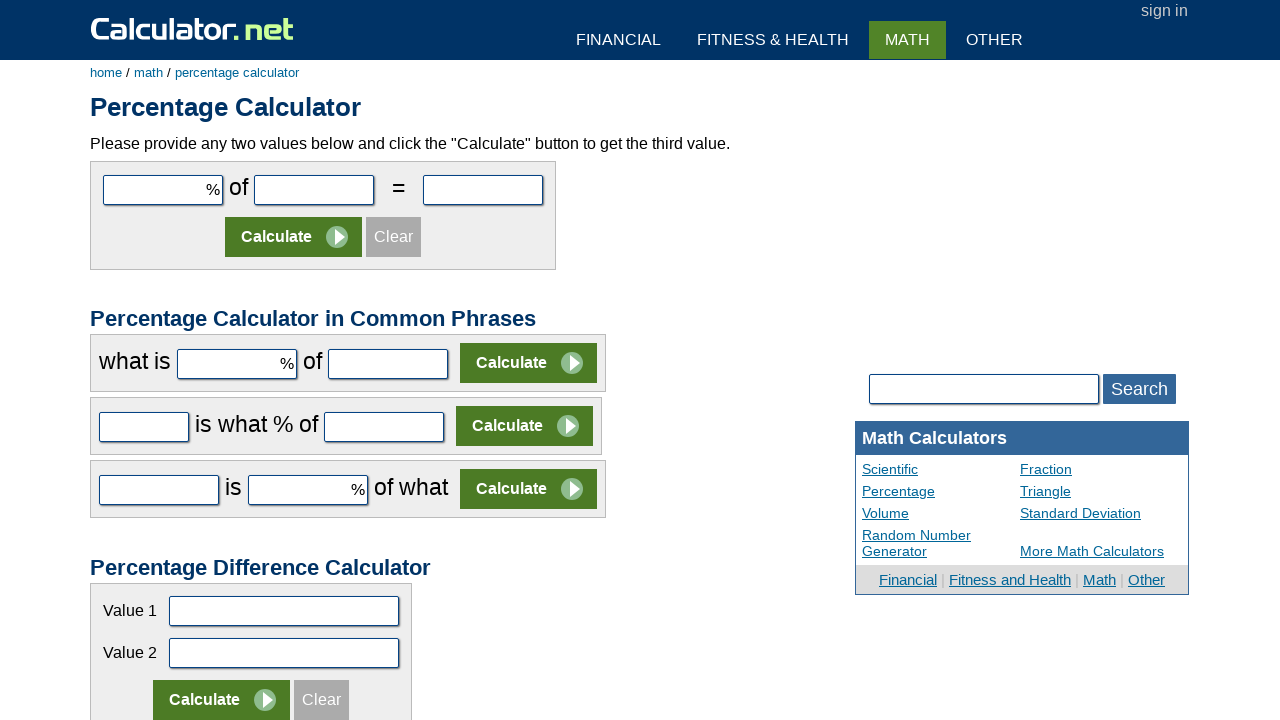

Navigated to Percentage Calculator
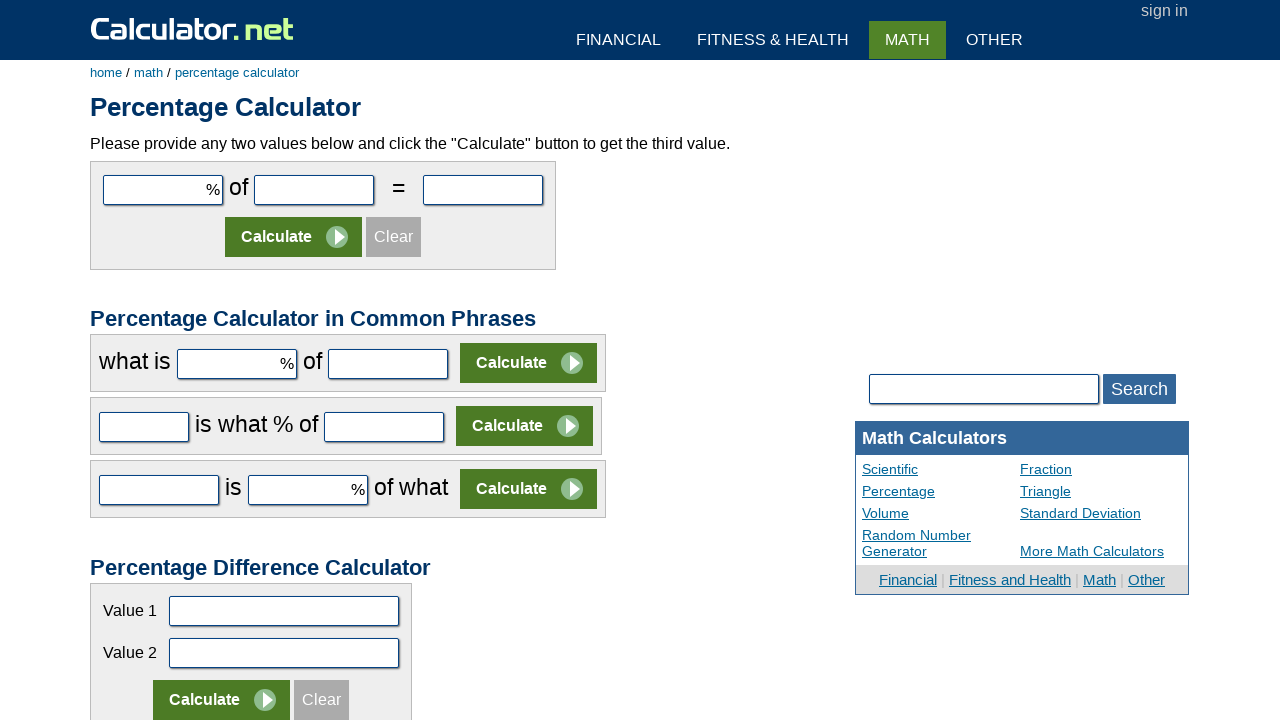

Filled first input field with '15' on #cpar1
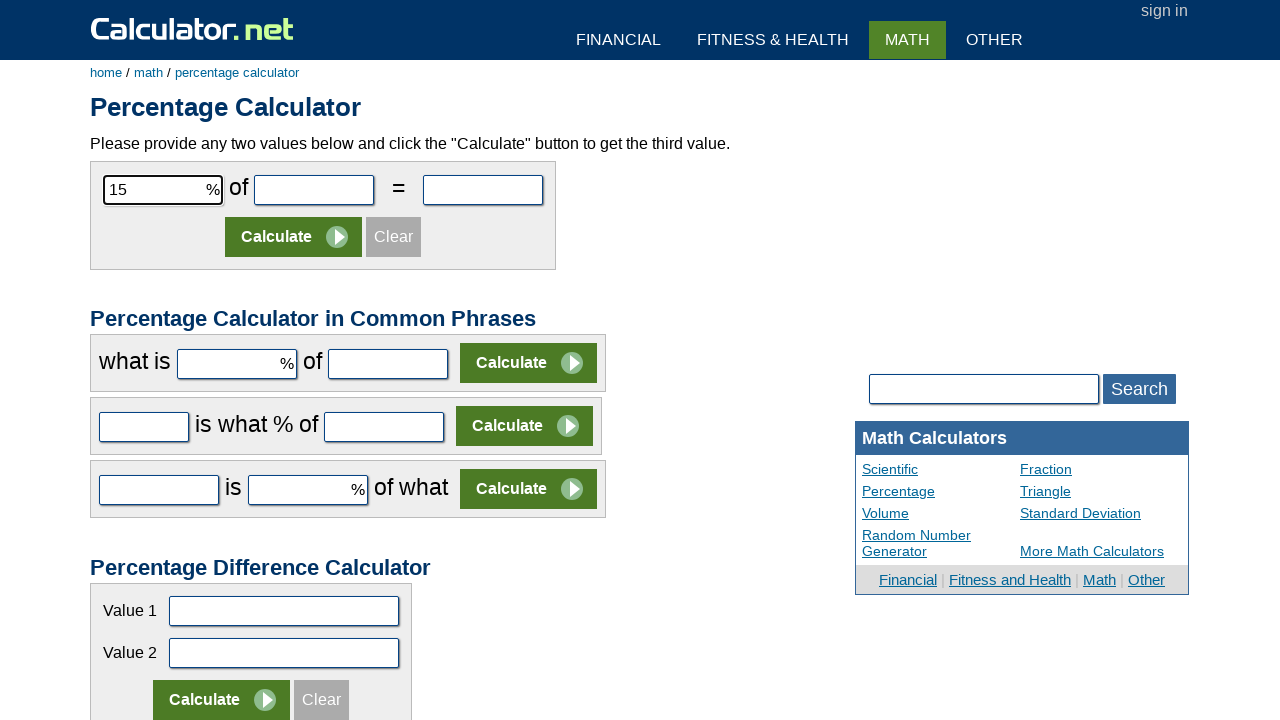

Filled second input field with '75' on #cpar2
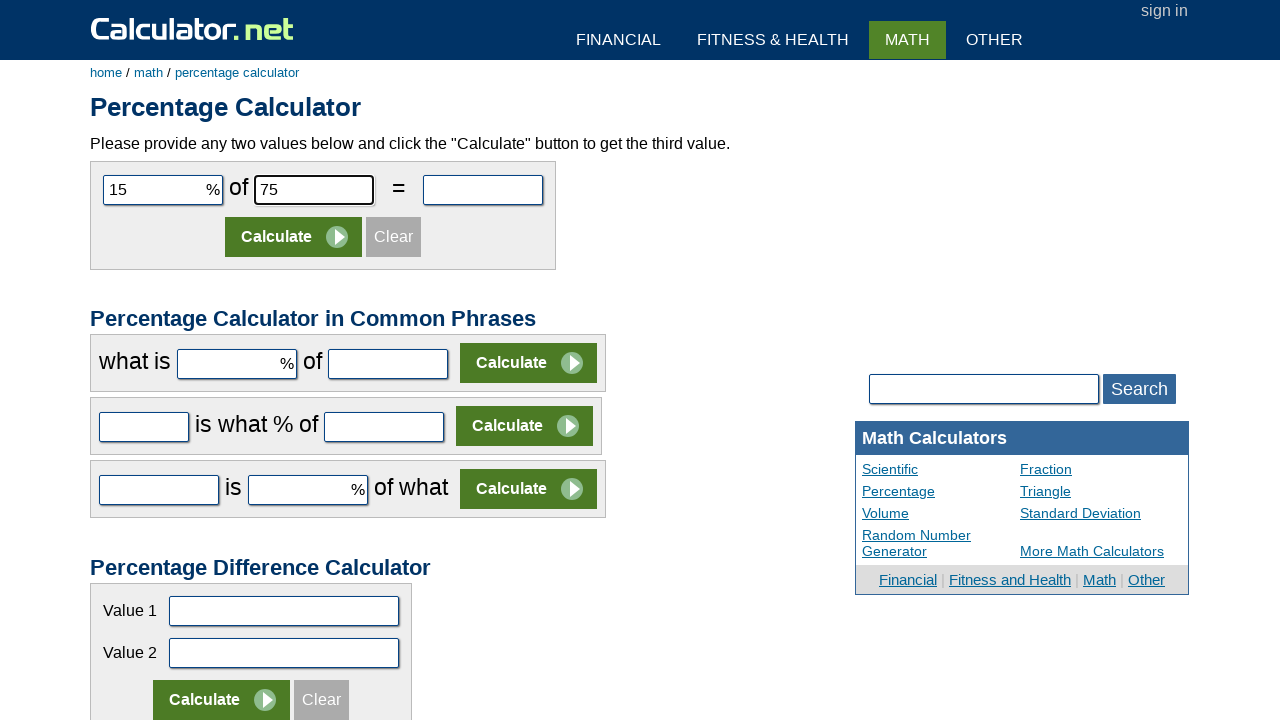

Clicked Calculate button to compute percentage at (294, 237) on input[value='Calculate'] >> nth=0
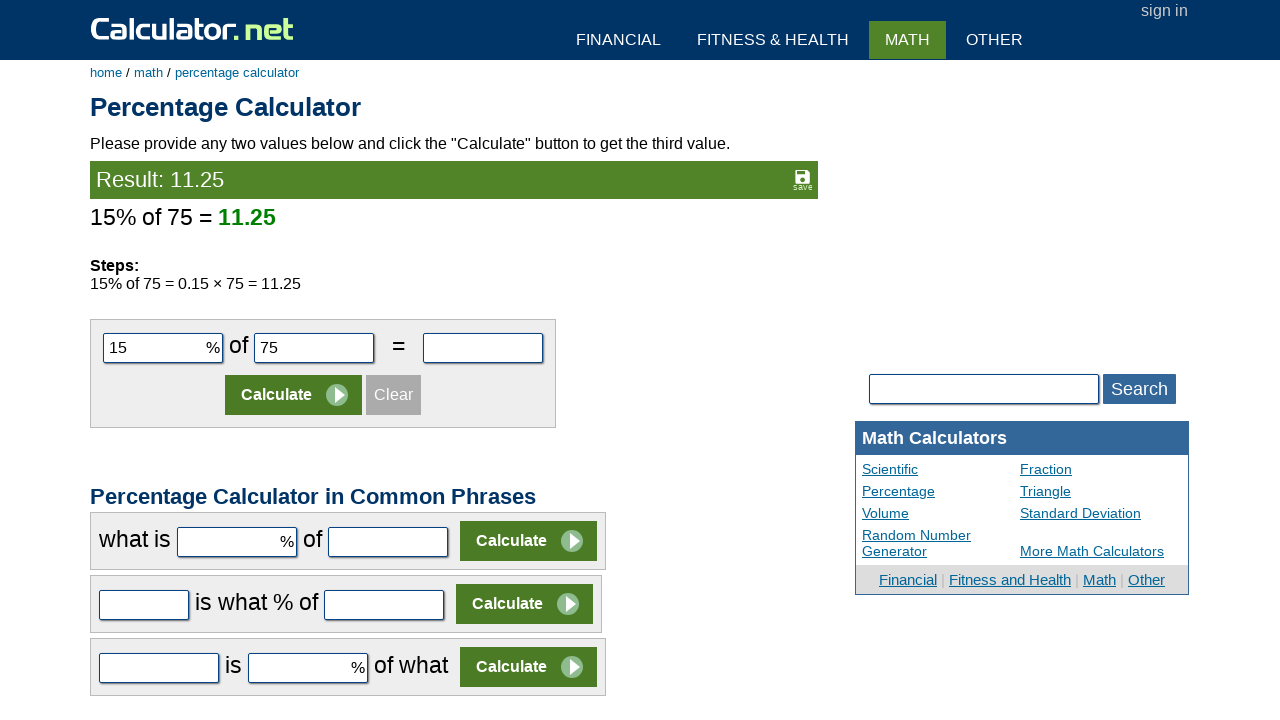

Percentage calculation result displayed
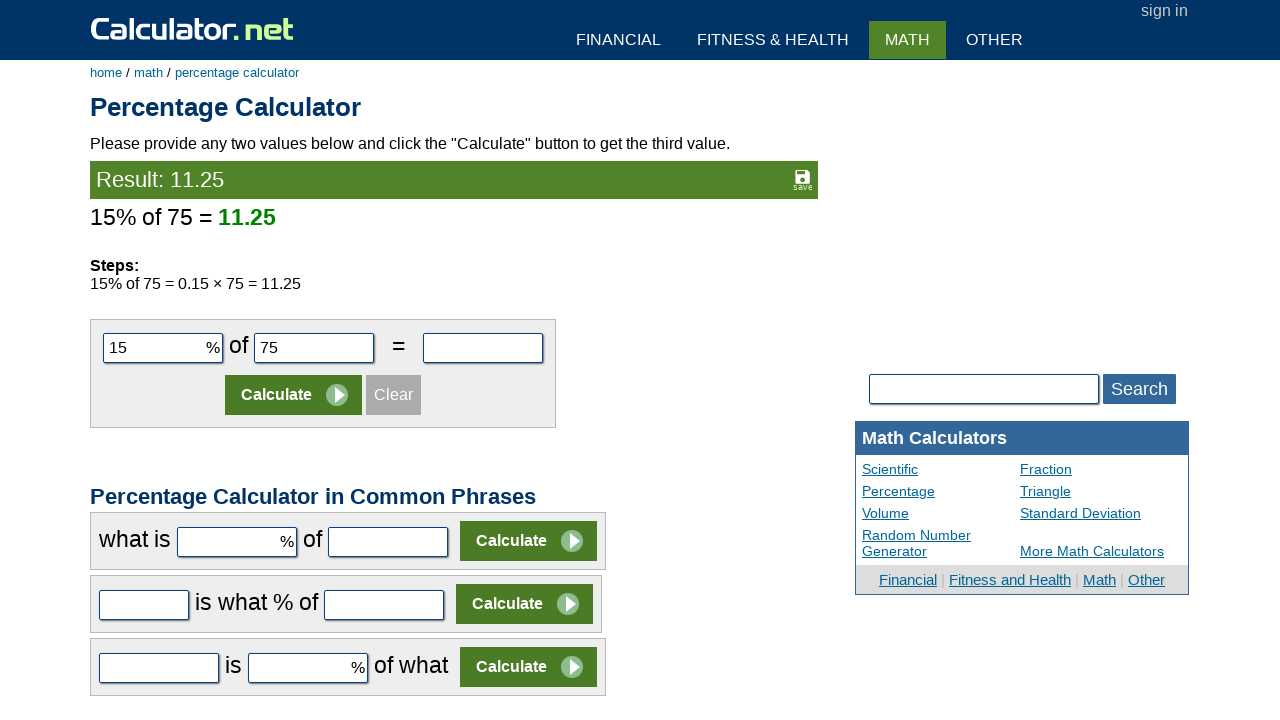

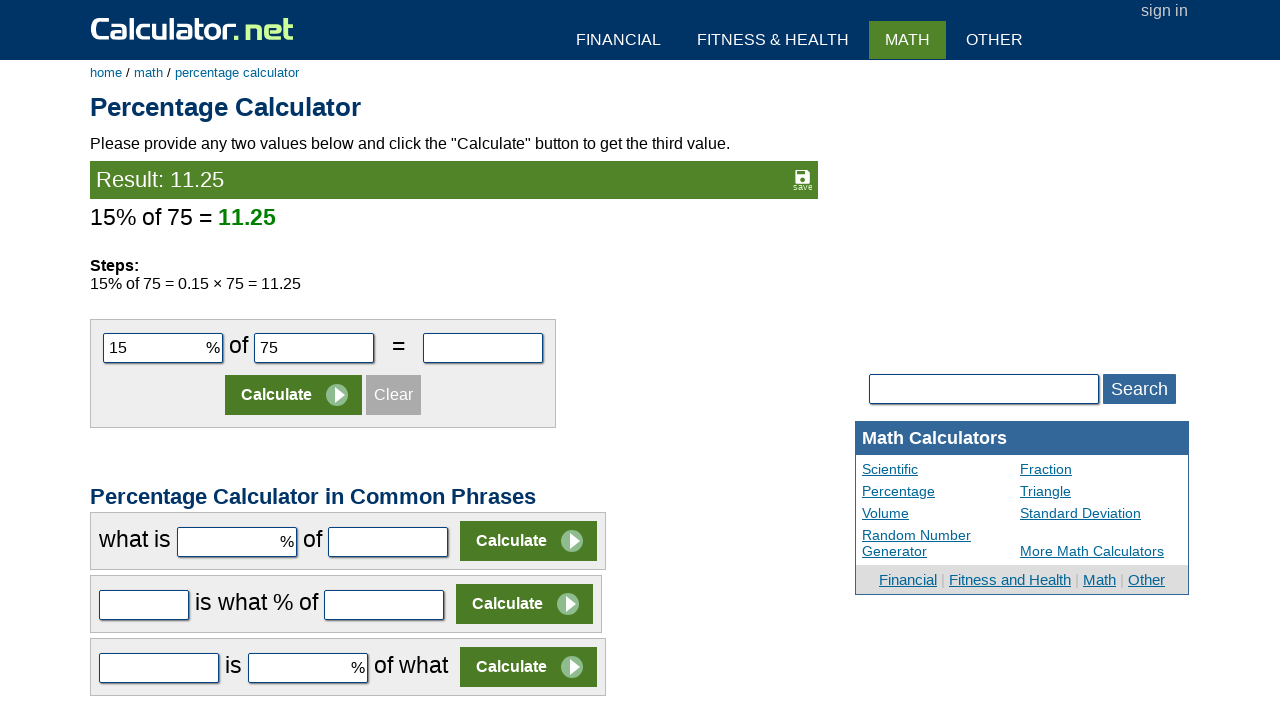